Tests drag and drop functionality by dragging an element and dropping it onto a target element on the jQuery UI demo page

Starting URL: https://jqueryui.com/resources/demos/droppable/default.html

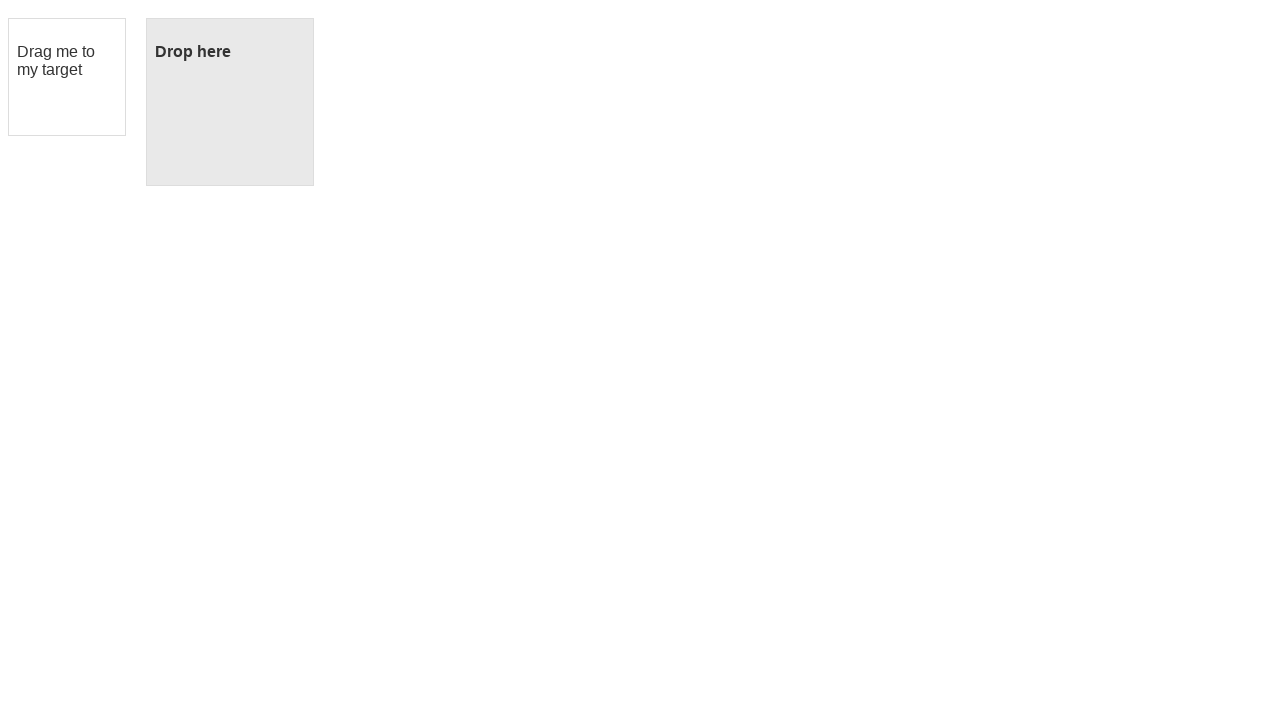

Located the draggable element
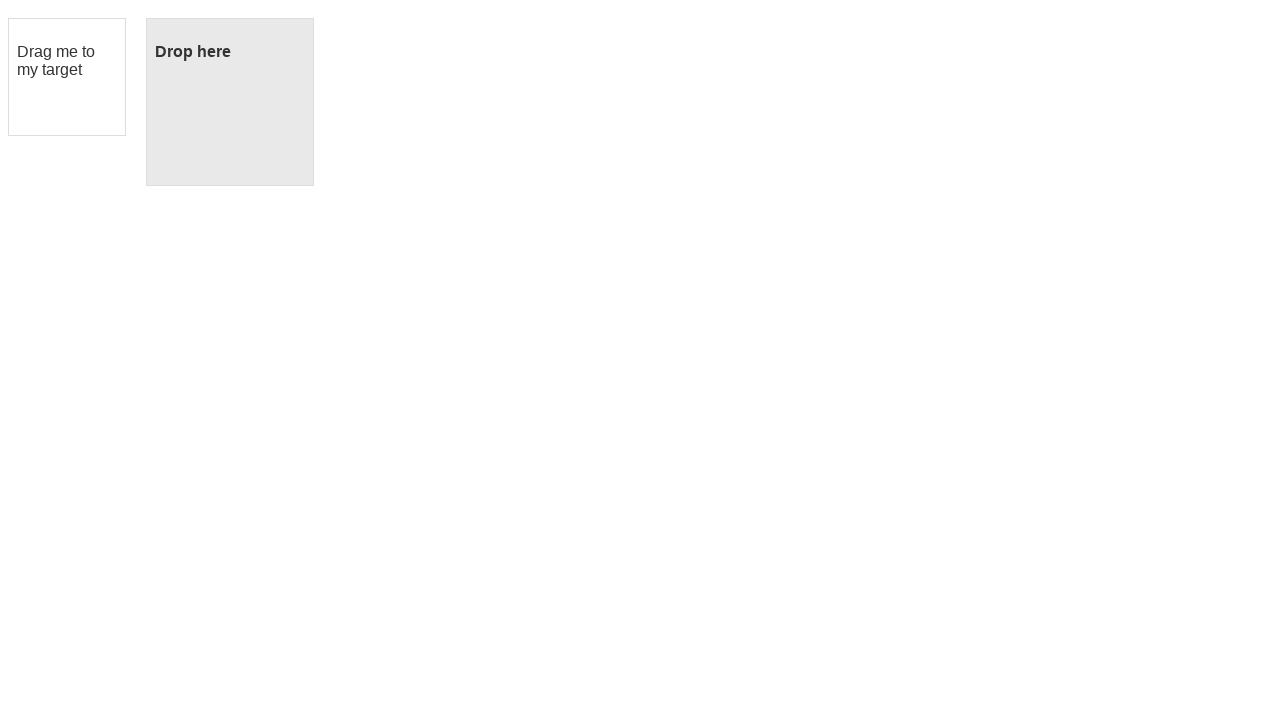

Located the droppable target element
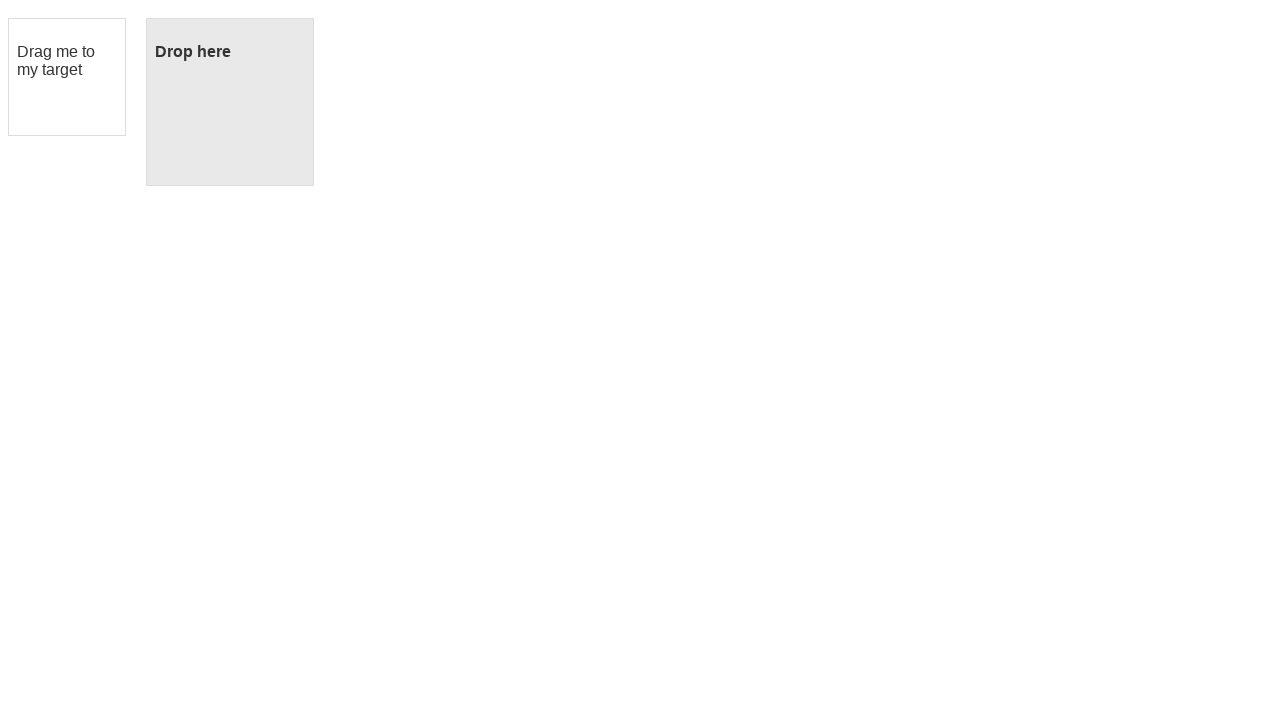

Dragged the draggable element and dropped it onto the droppable target at (230, 102)
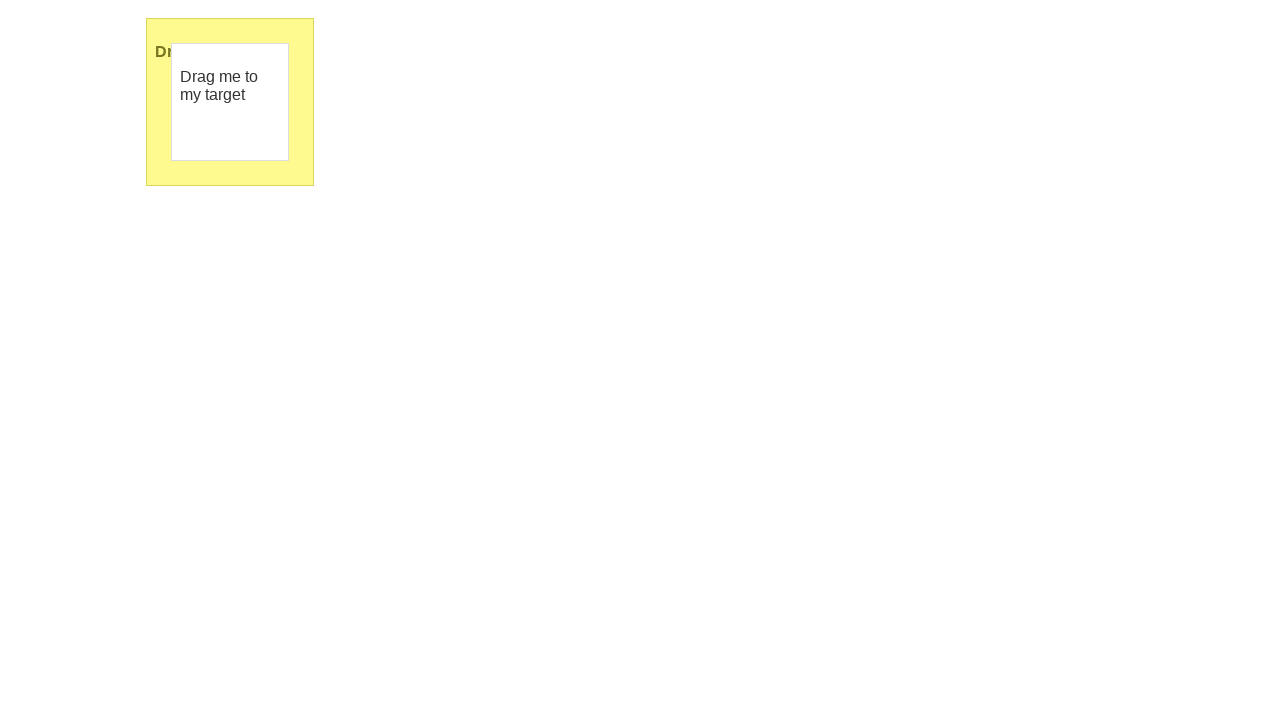

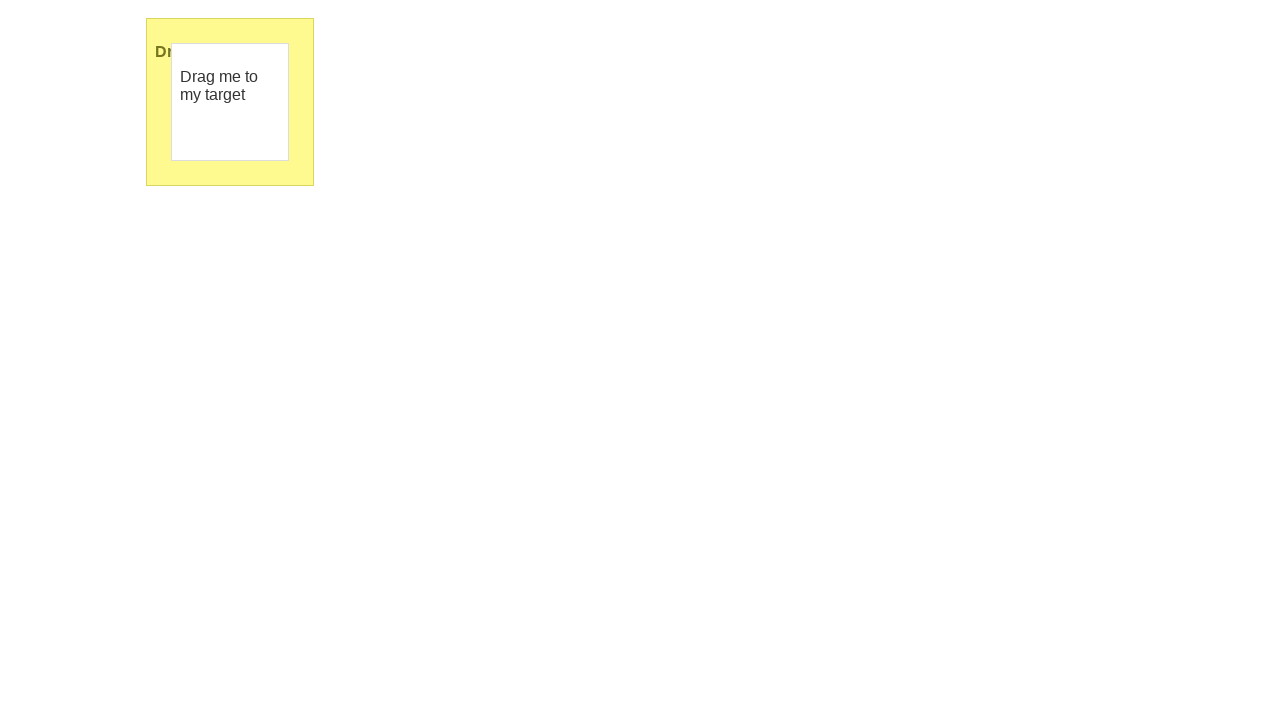